Tests textarea input by clicking and entering a long text string

Starting URL: https://bonigarcia.dev/selenium-webdriver-java/web-form.html

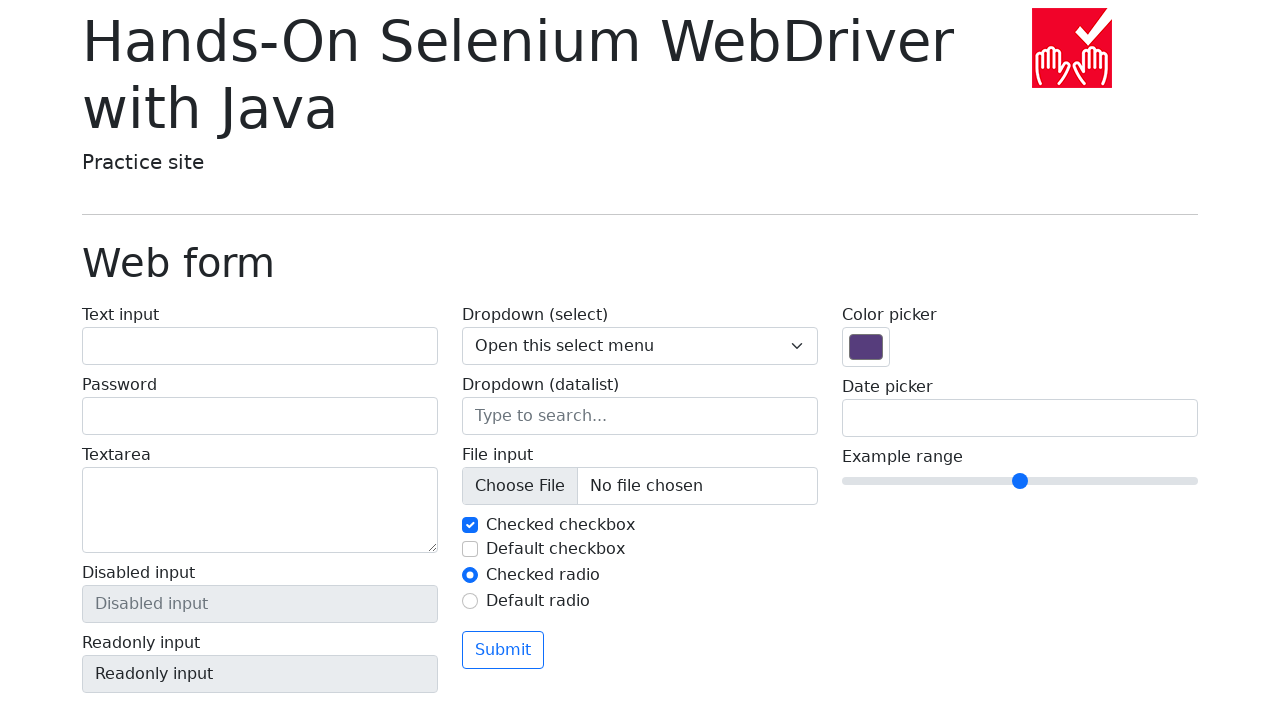

Clicked on textarea element at (260, 510) on textarea[name='my-textarea']
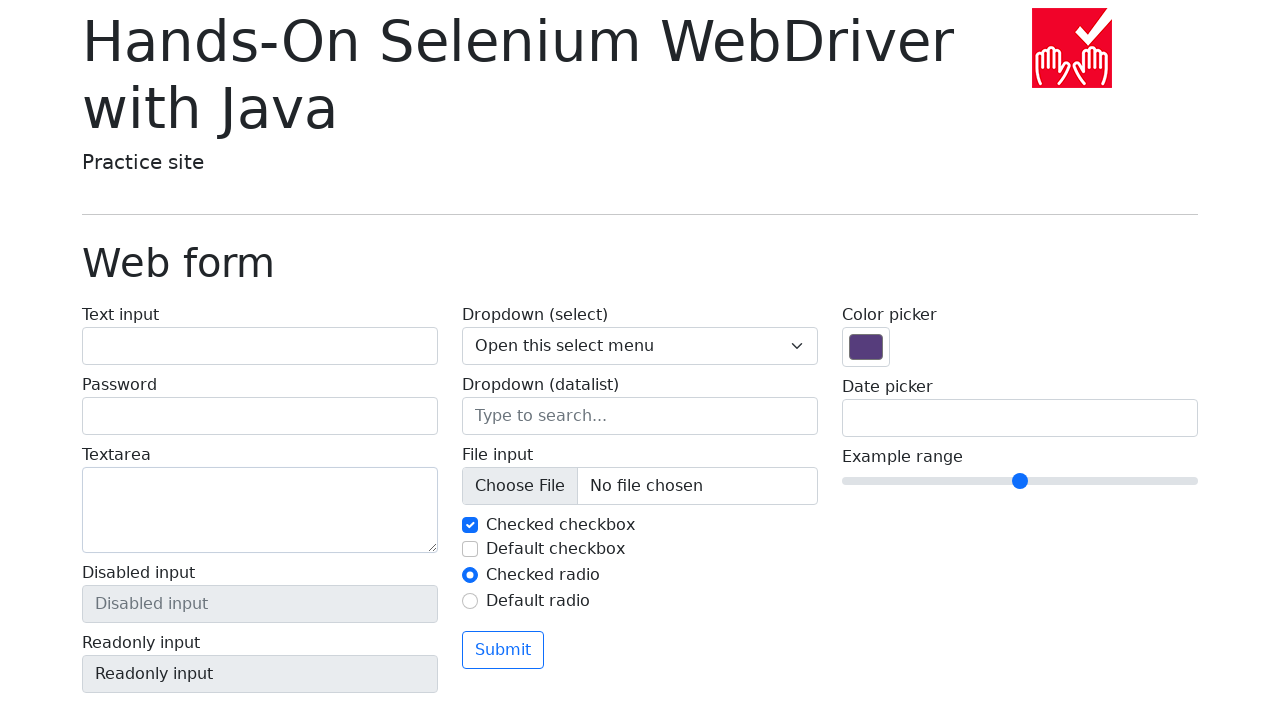

Filled textarea with long text string on textarea[name='my-textarea']
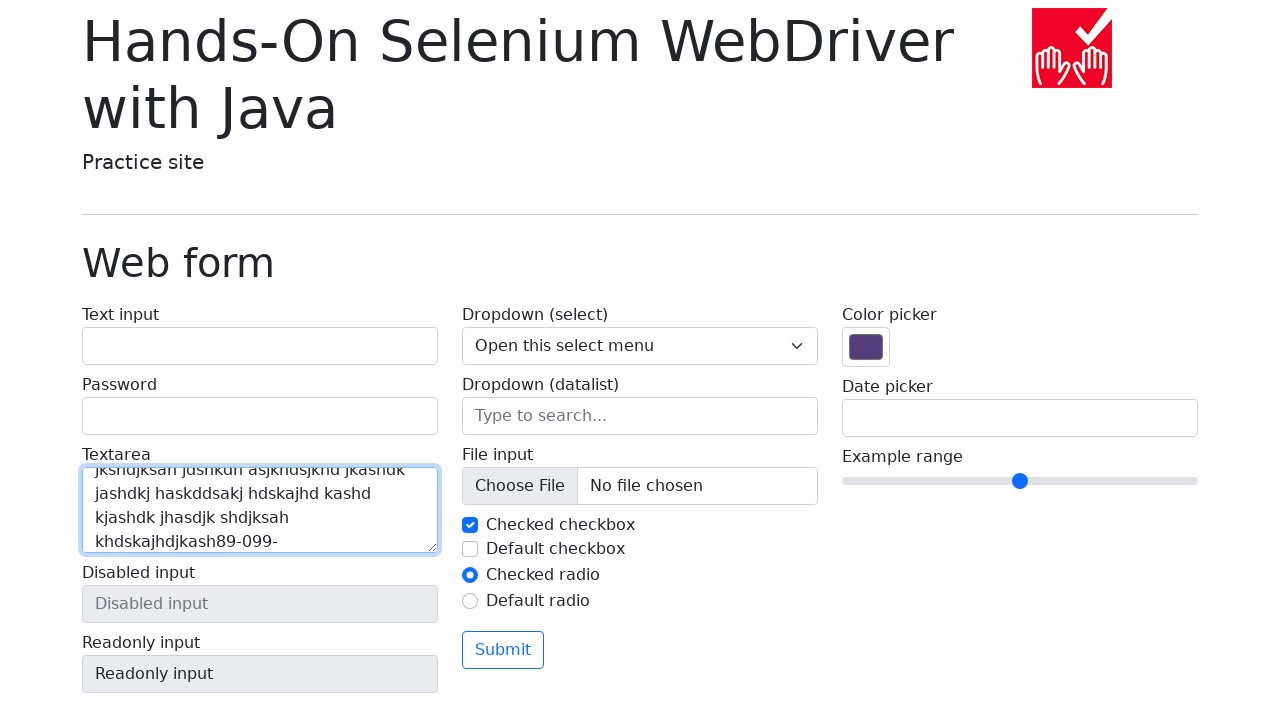

Verified textarea input value matches expected long text
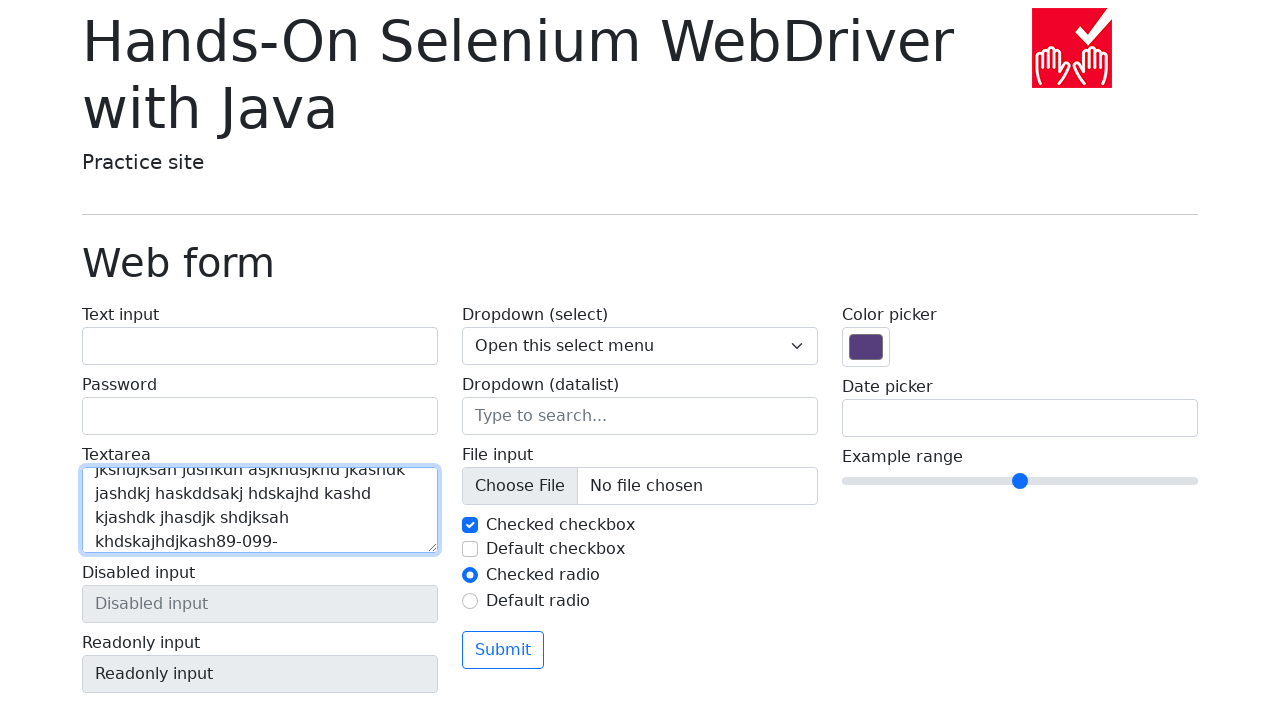

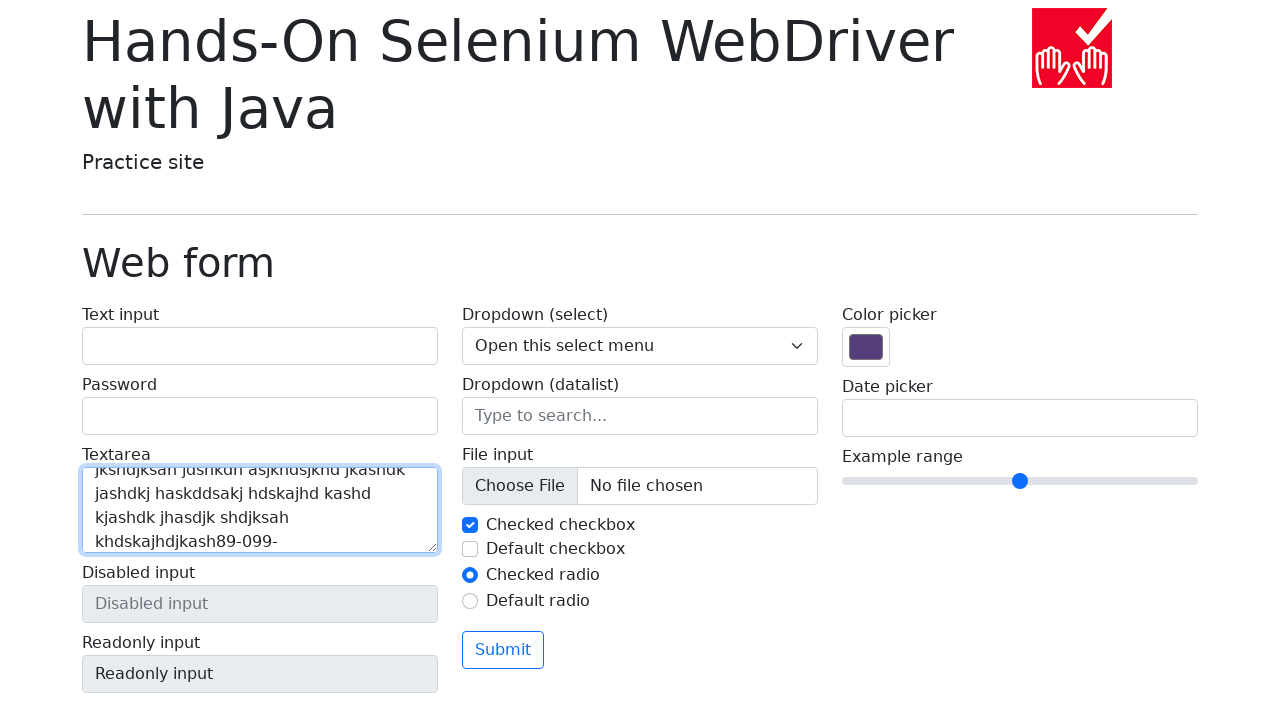